Waits for a price to drop to $100, clicks book button, then solves a mathematical problem and submits the answer

Starting URL: http://suninjuly.github.io/explicit_wait2.html

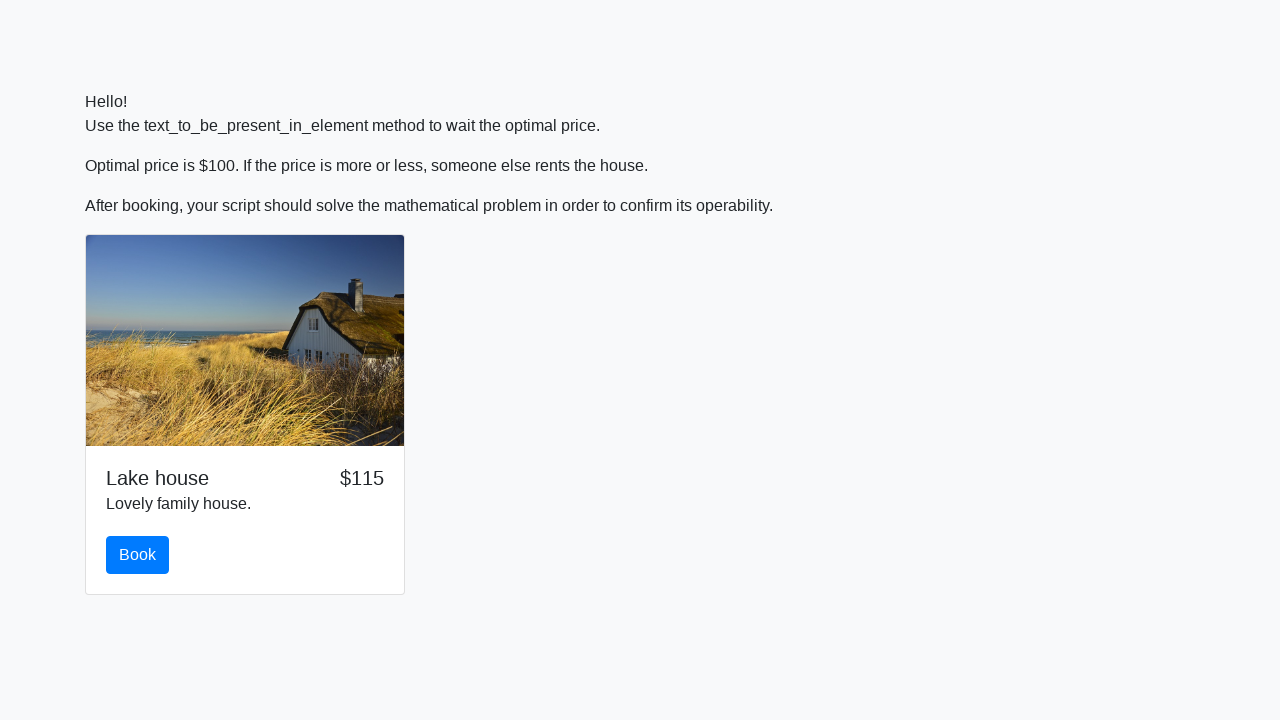

Waited for price to drop to $100
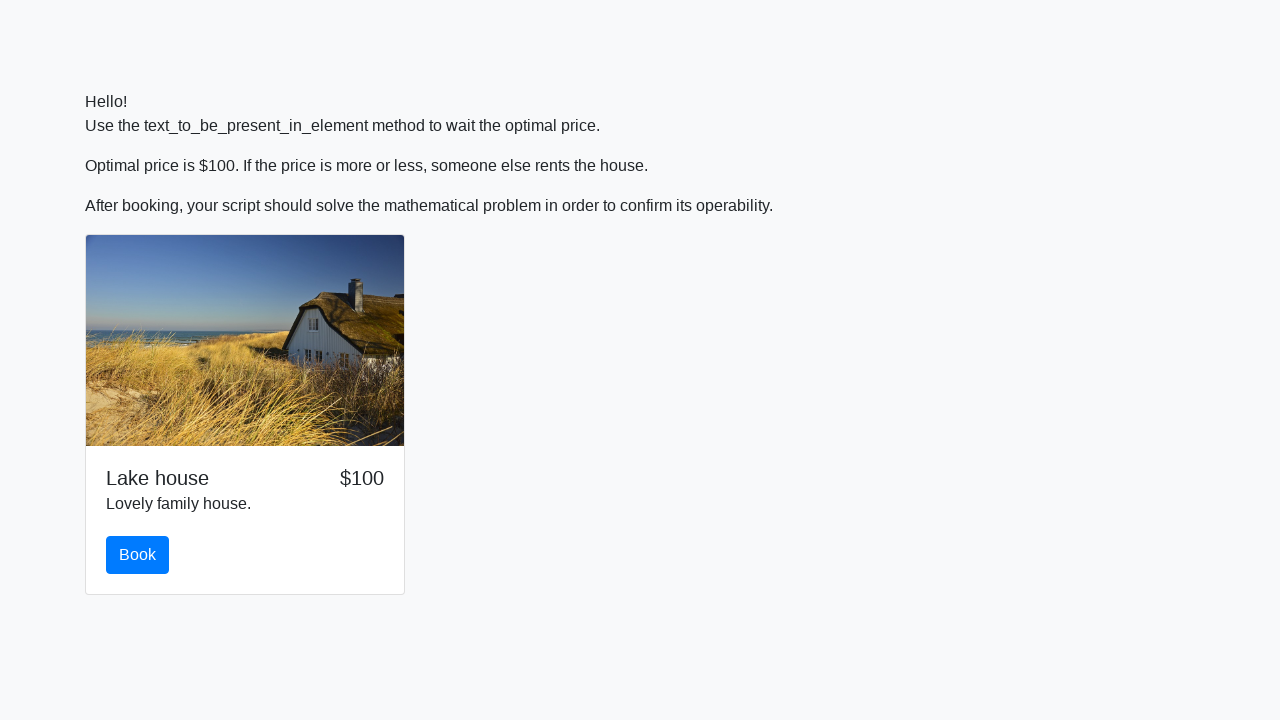

Clicked the Book button at (138, 555) on #book
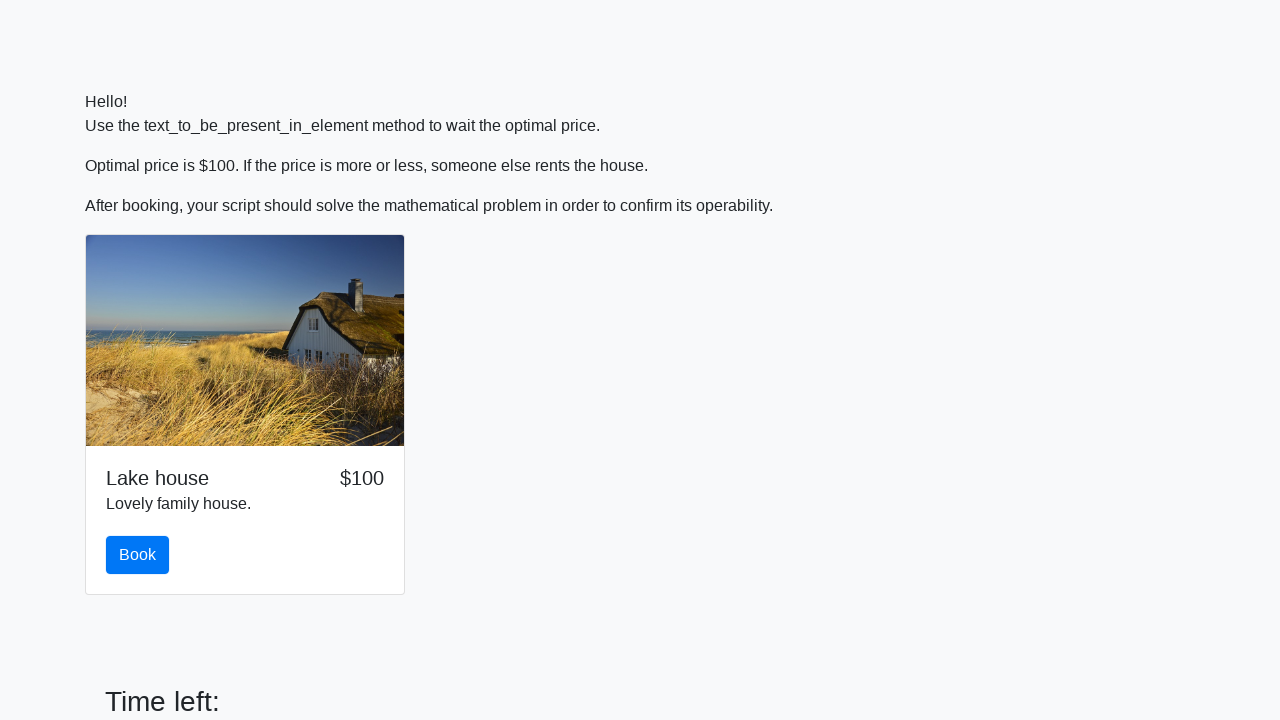

Retrieved the value from #input_value element
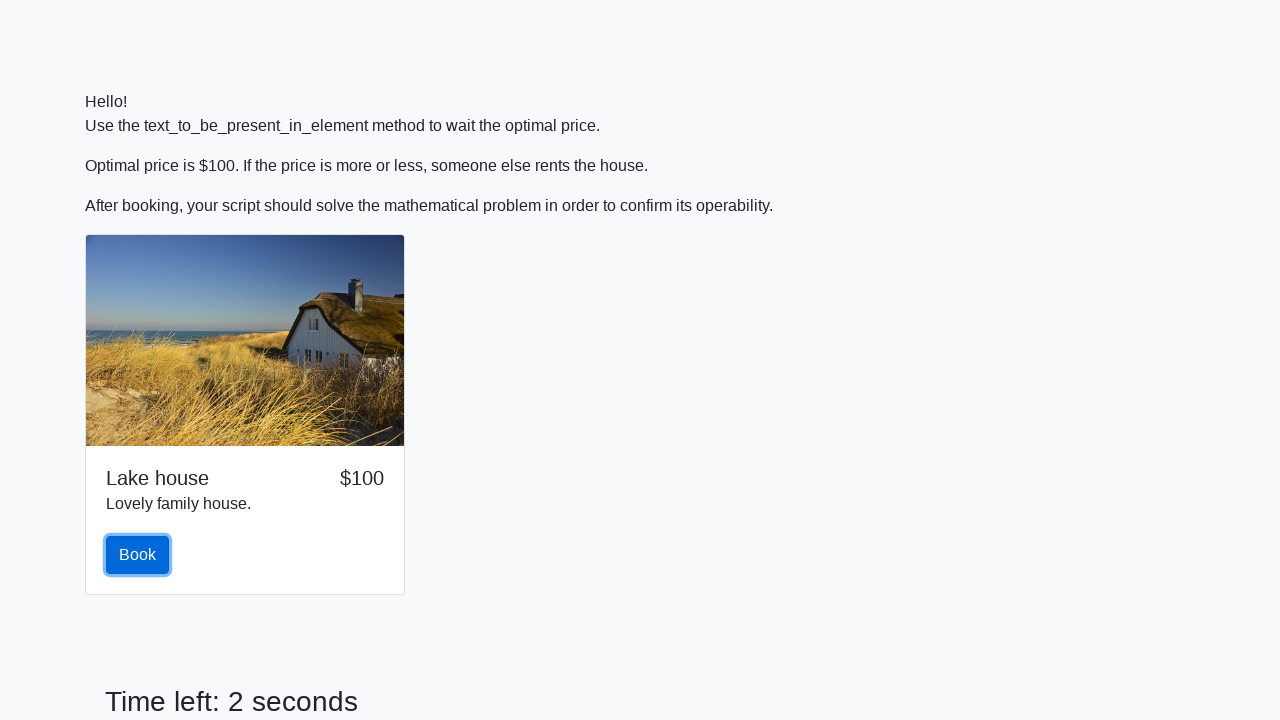

Calculated mathematical answer: 2.480587117140421
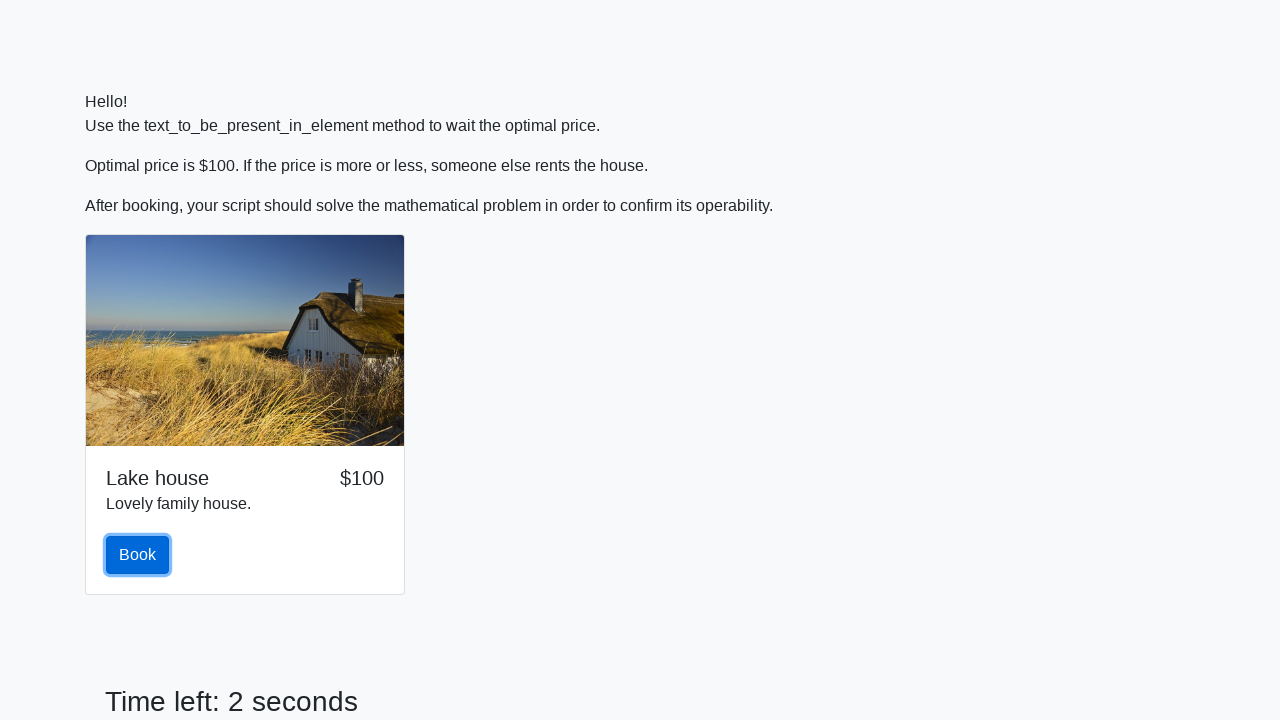

Filled answer field with calculated value: 2.480587117140421 on #answer
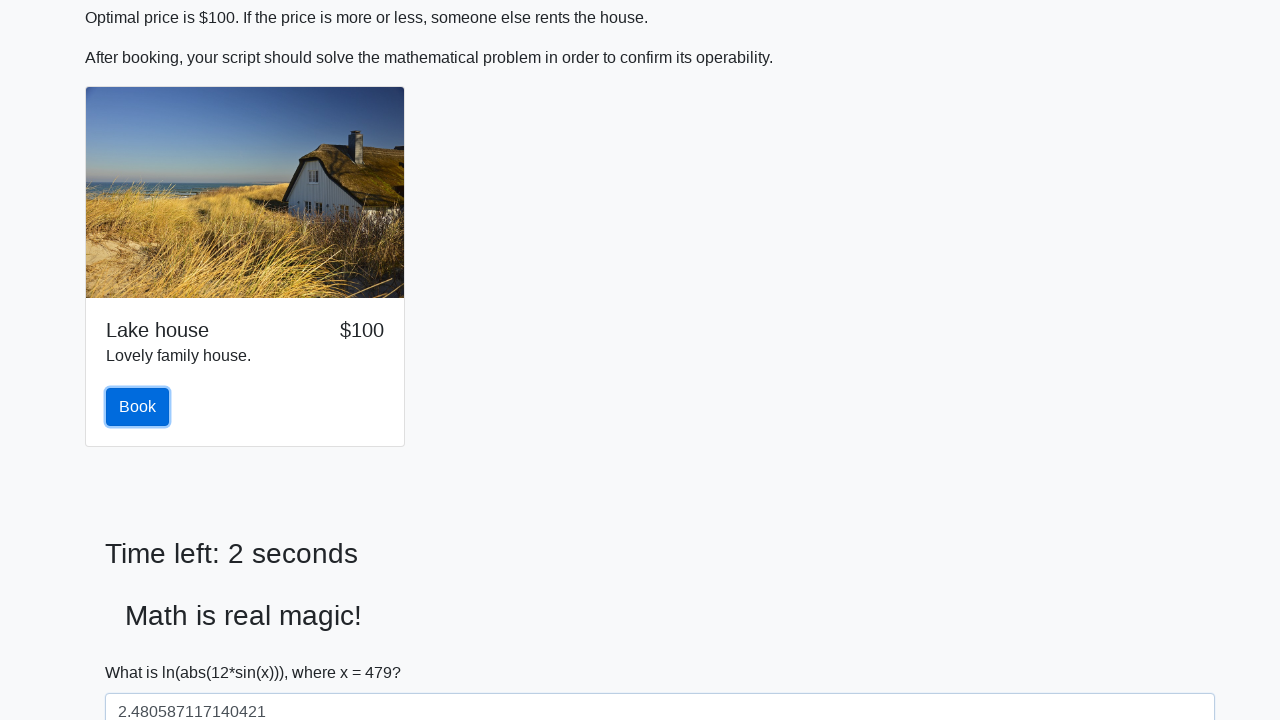

Clicked the solve button to submit the answer at (143, 651) on #solve
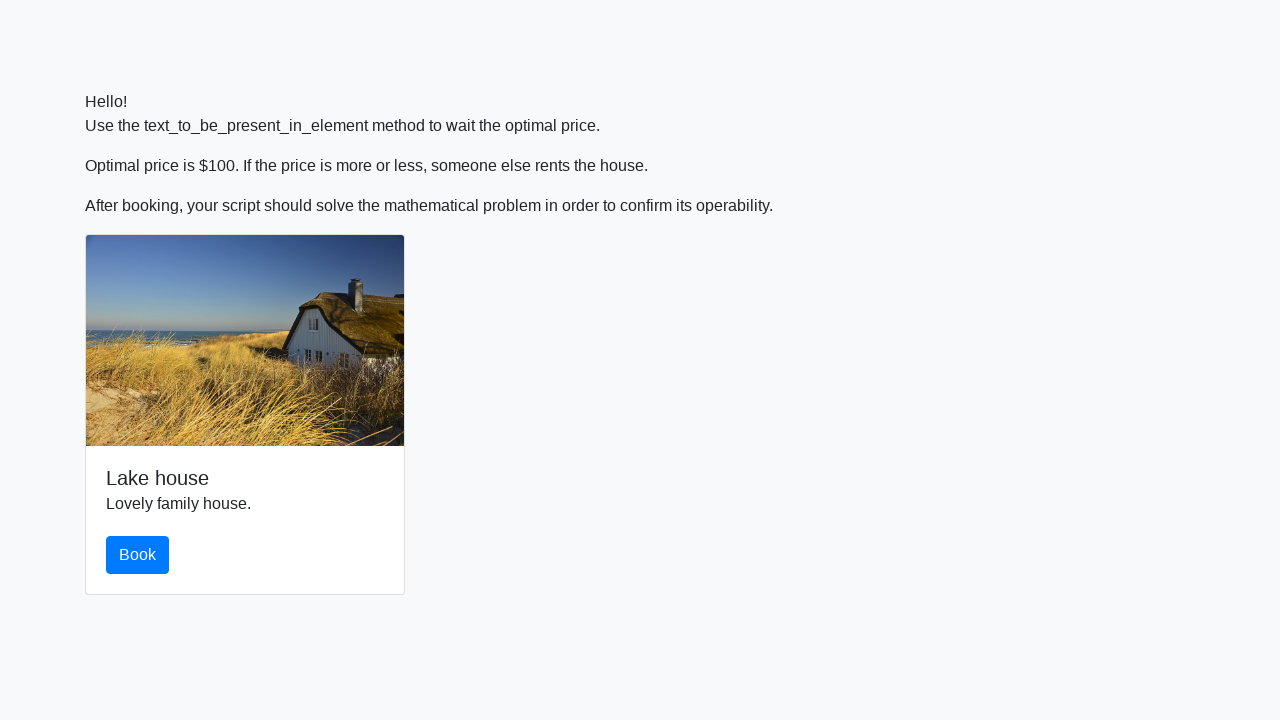

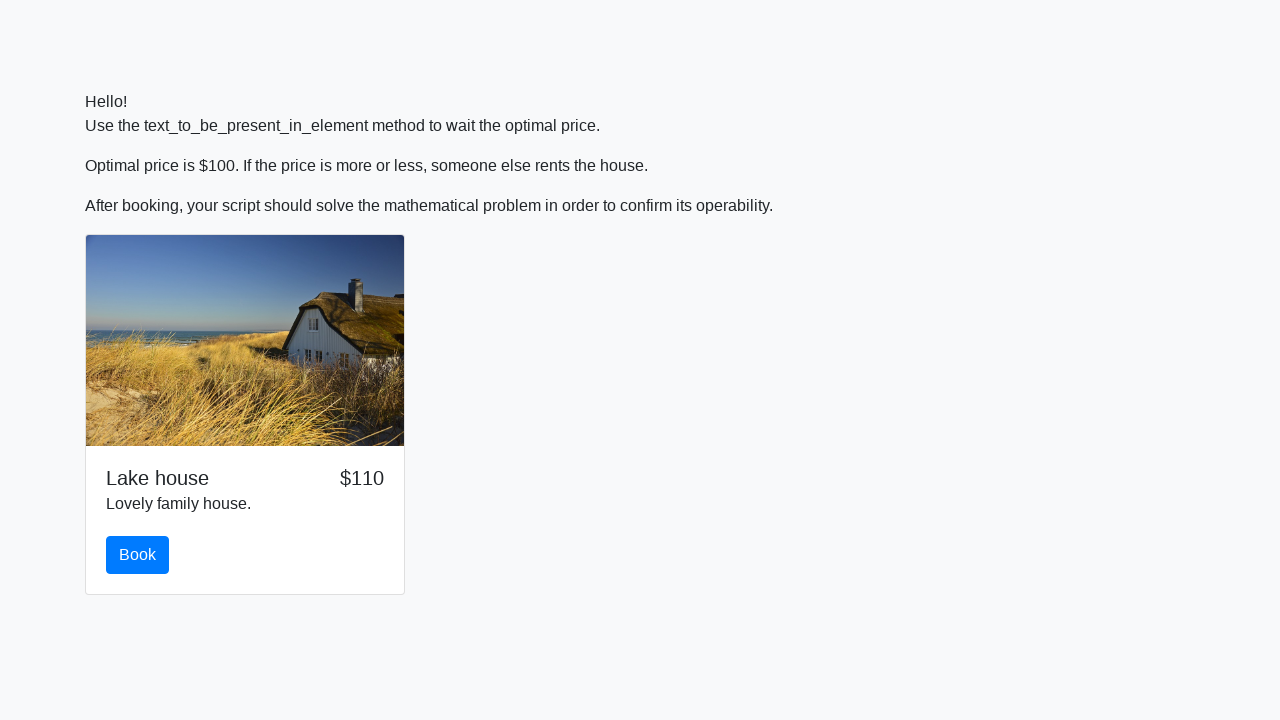